Tests the TodoMVC form by entering a new todo item and verifying it appears in the list

Starting URL: https://demo.playwright.dev/todomvc

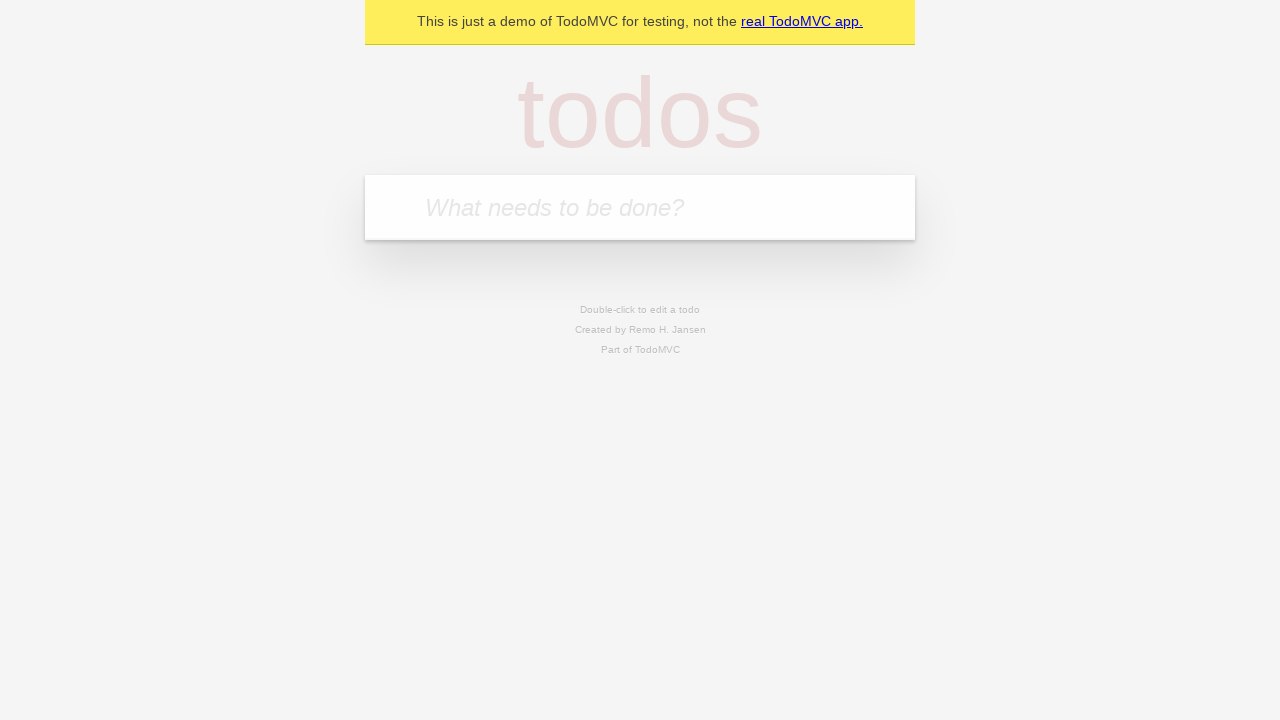

Filled new todo input field with 'Сделать задание по Playwright' on .new-todo
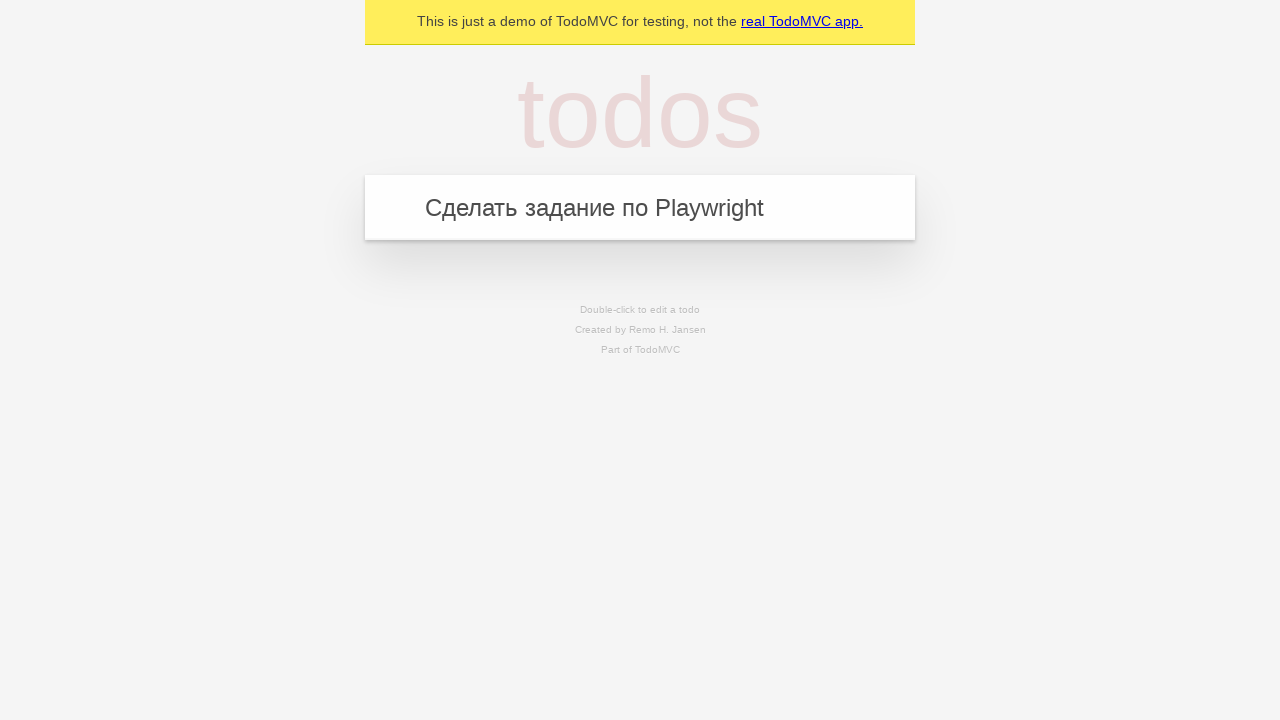

Pressed Enter to submit the new todo item on .new-todo
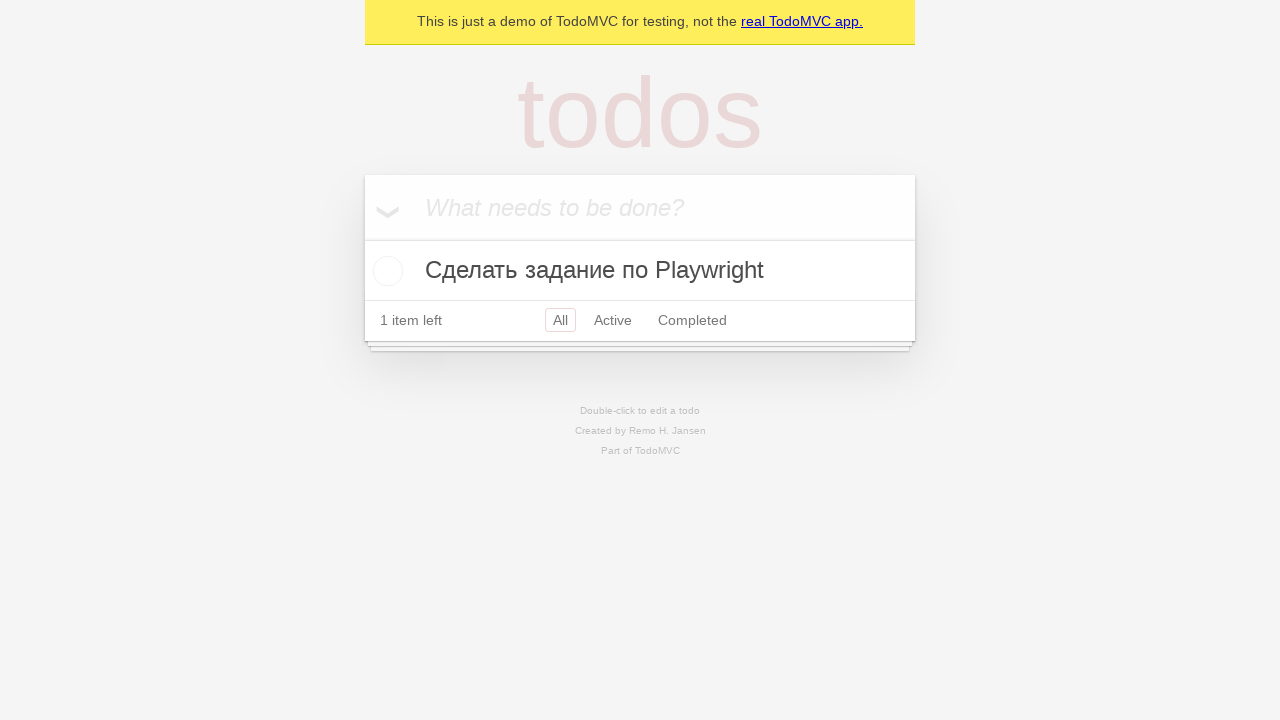

Verified that the new todo item 'Сделать задание по Playwright' appears in the list
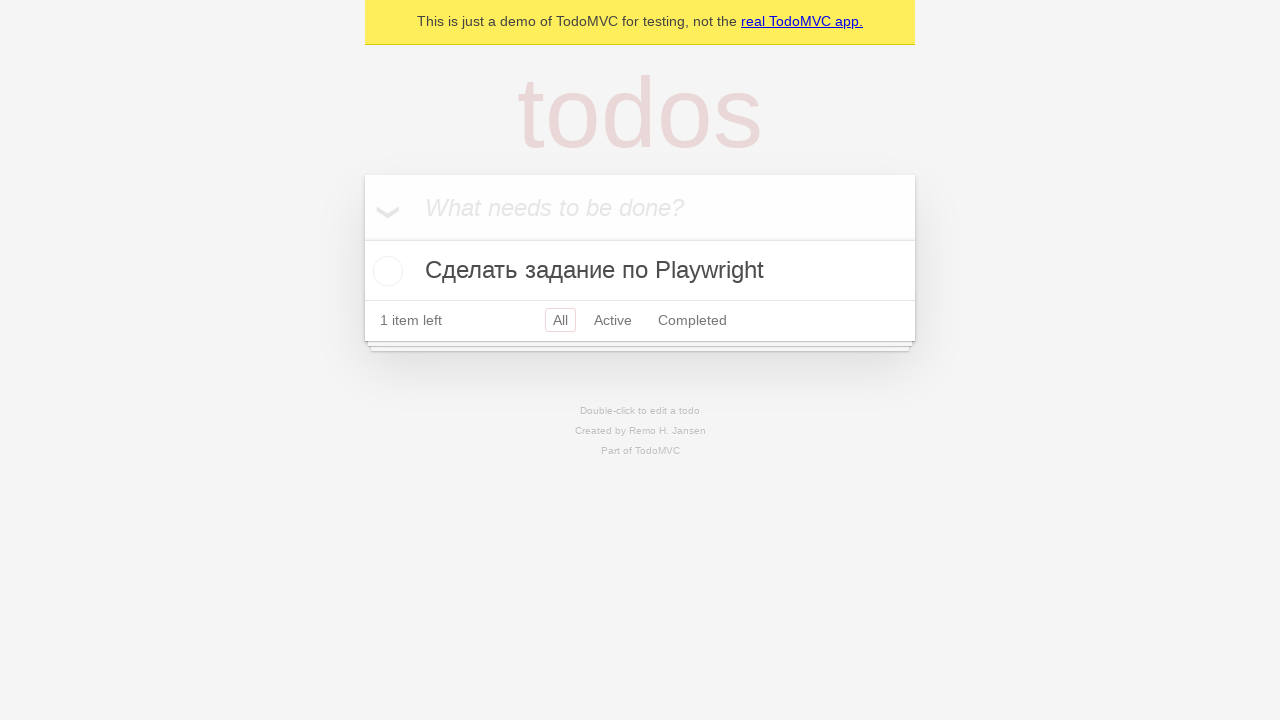

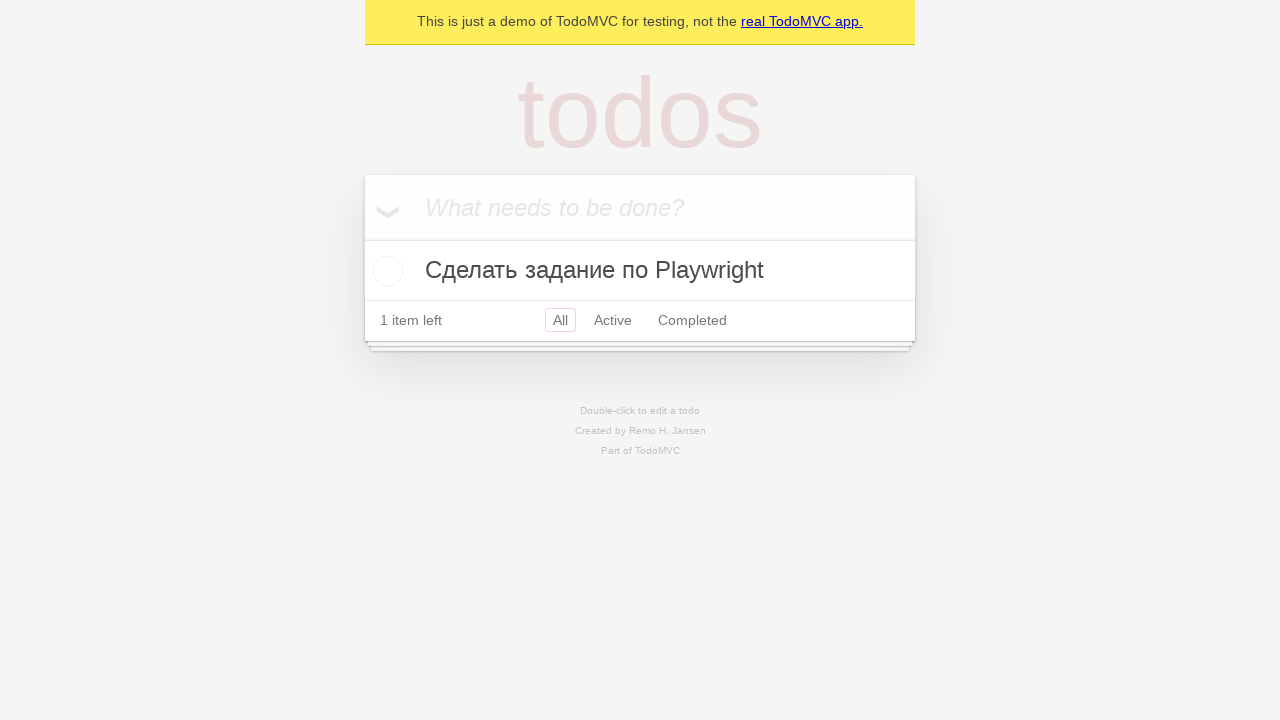